Navigates to a GitHub repository page showing R project rankings and clicks on the "Back to index" link

Starting URL: https://github.com/GrowingGit/GitHub-English-Top-Charts/blob/main/content/charts/new_repo/software/R.md

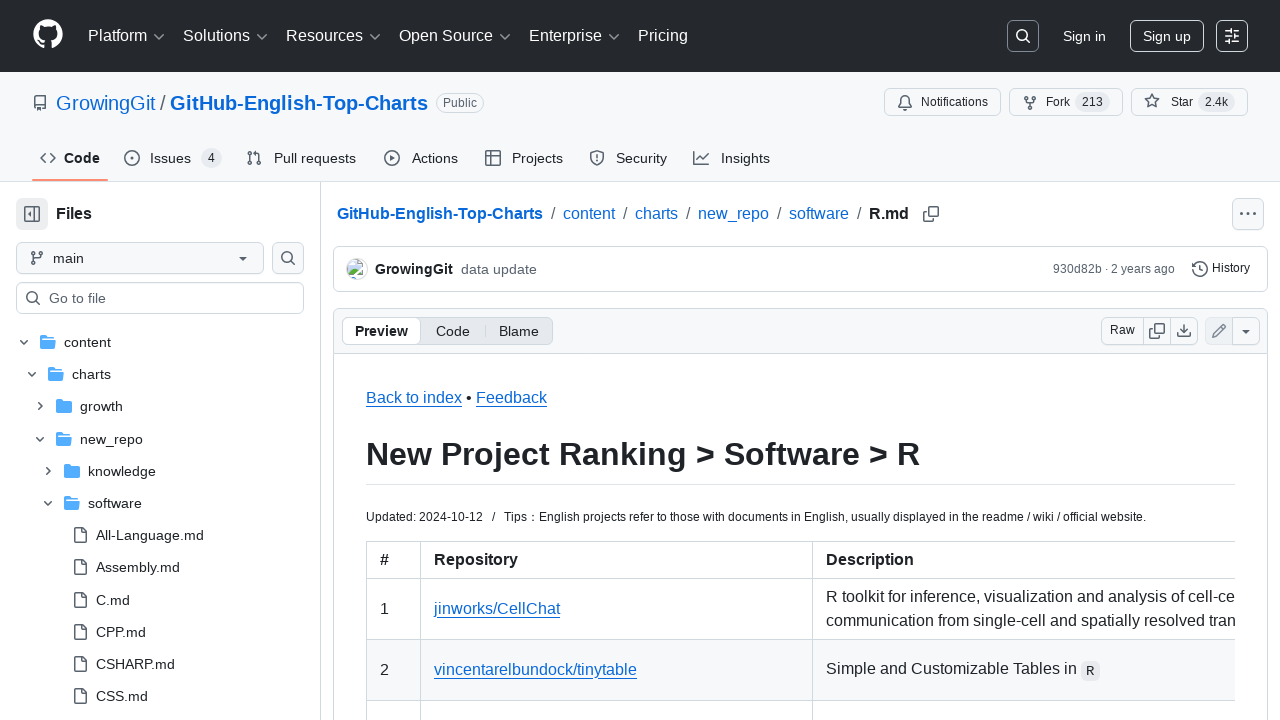

Clicked 'Back to index' link at (414, 398) on a:has-text("Back to index")
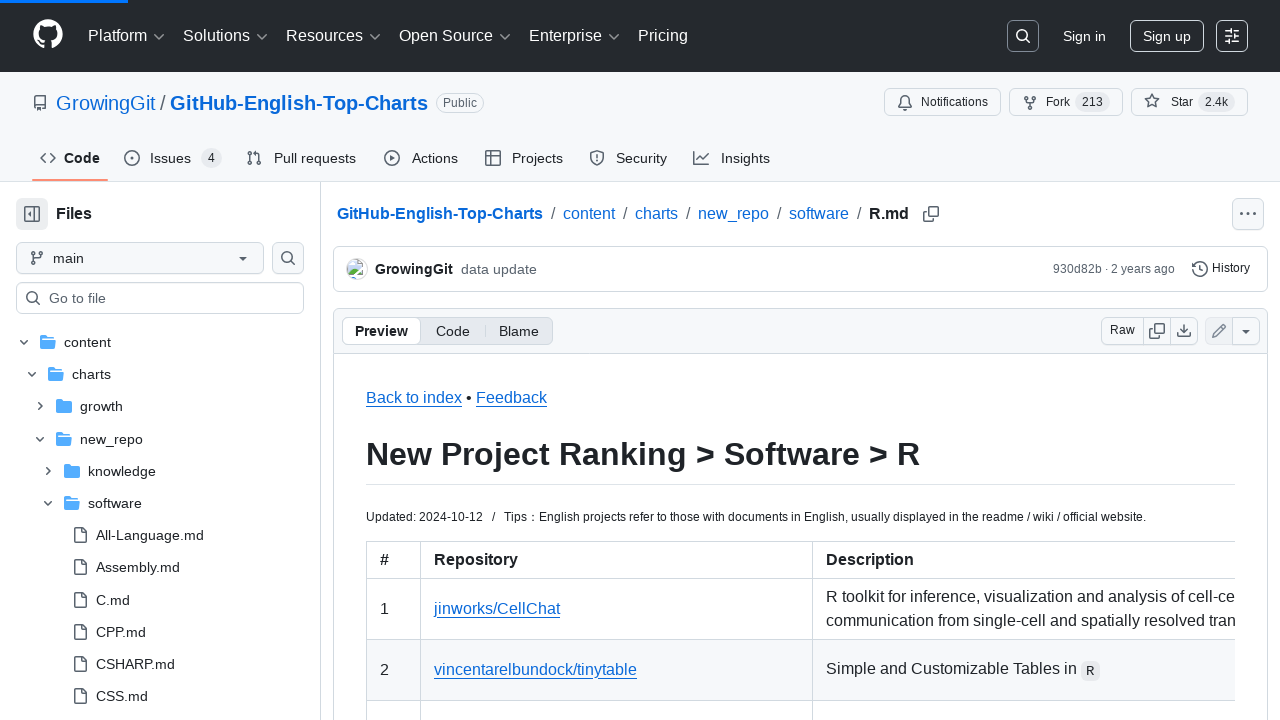

Page navigation completed and network idle
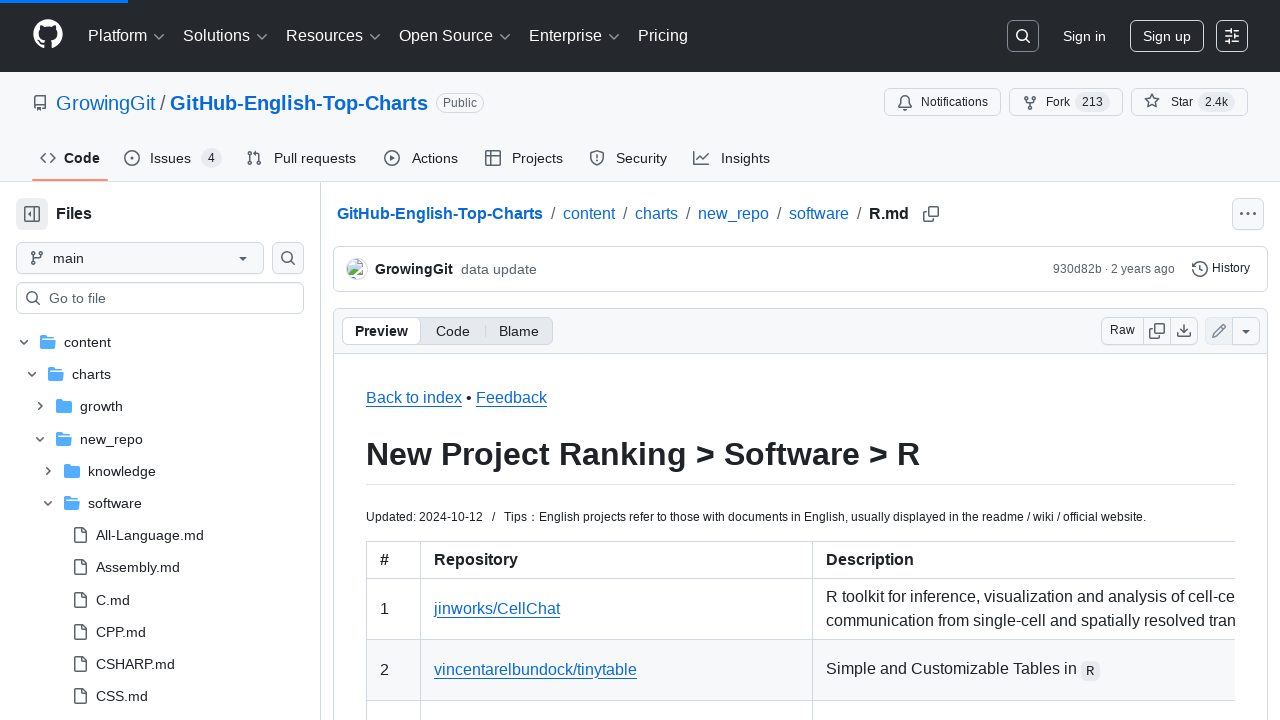

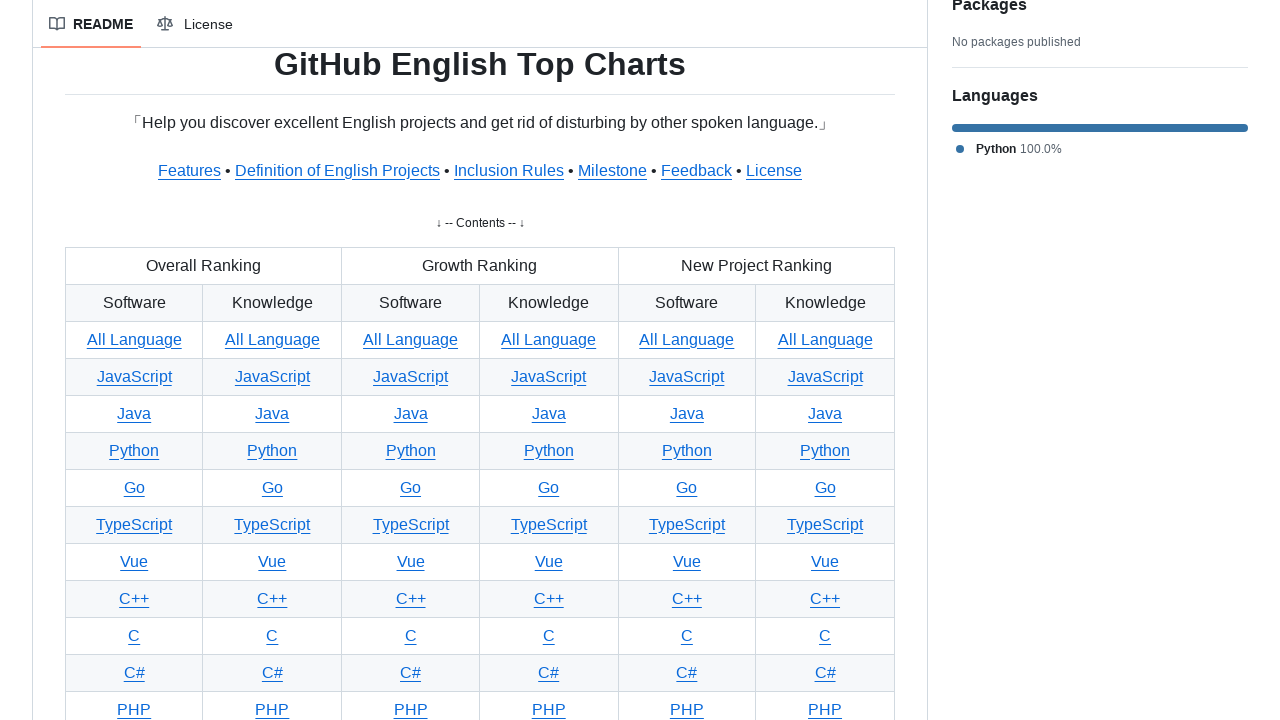